Tests that Clear completed button is hidden when there are no completed items

Starting URL: https://demo.playwright.dev/todomvc

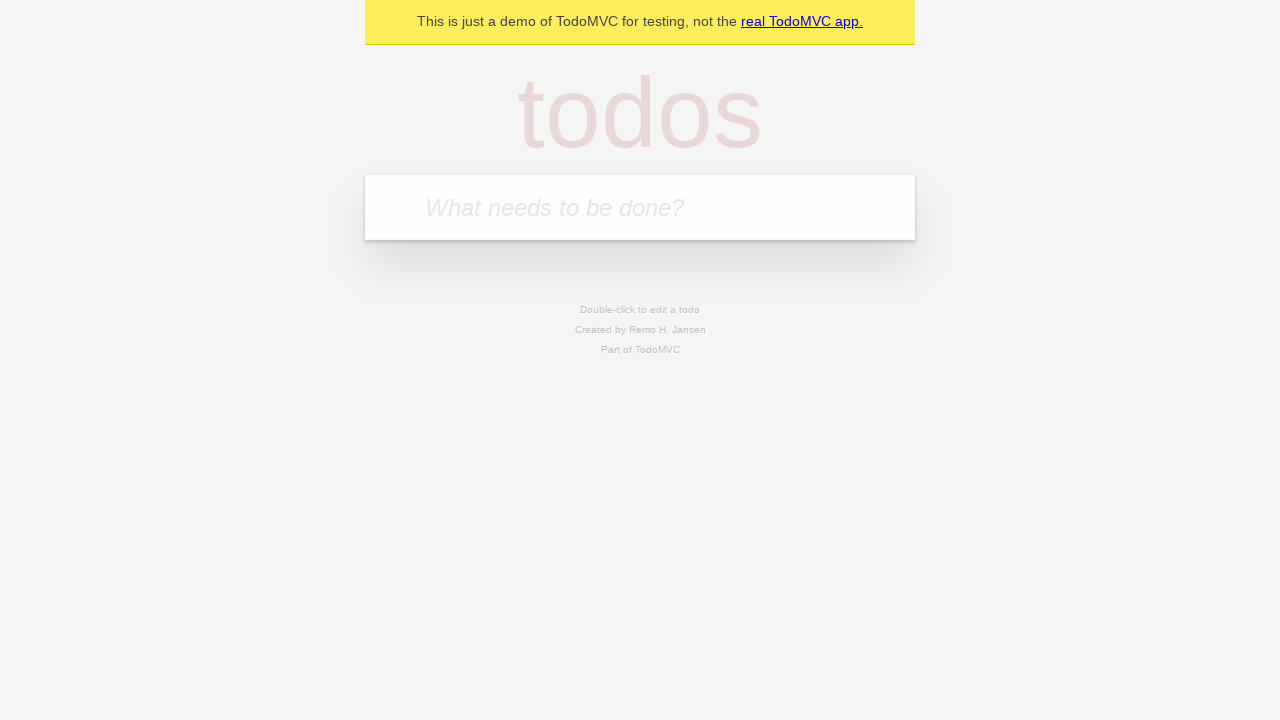

Filled input field with 'buy some cheese' on internal:attr=[placeholder="What needs to be done?"i]
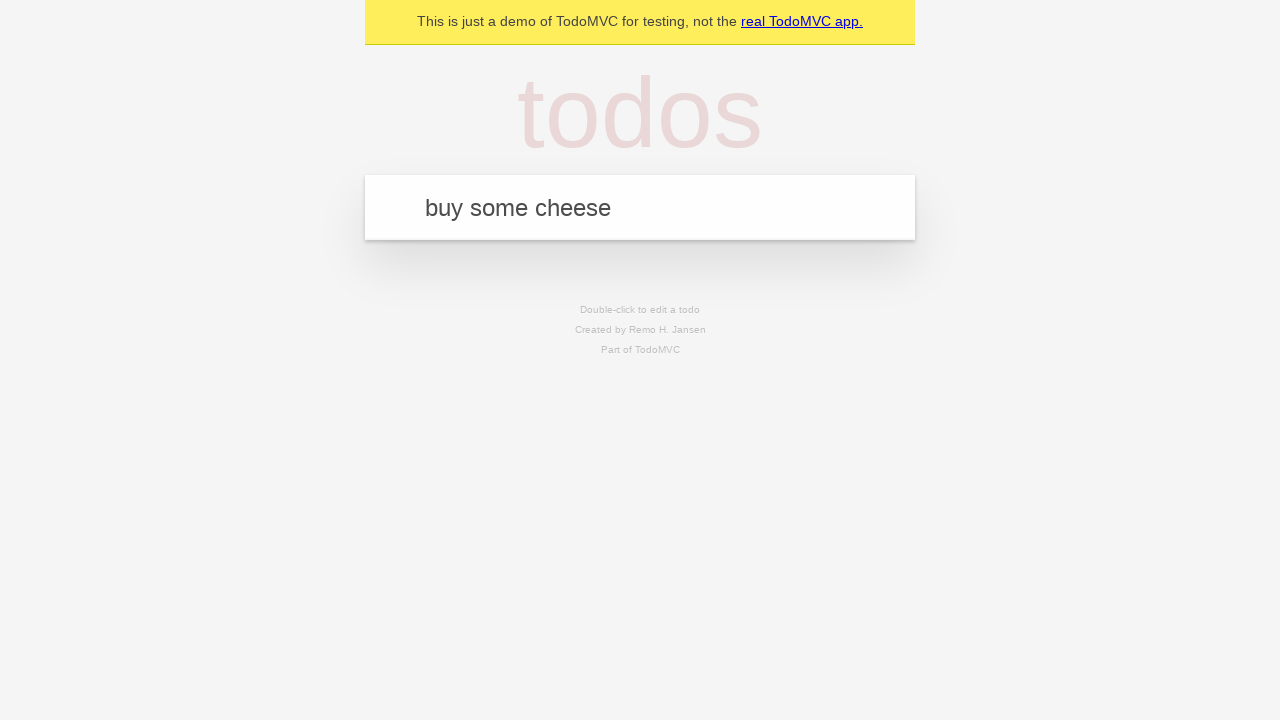

Pressed Enter to add 'buy some cheese' todo on internal:attr=[placeholder="What needs to be done?"i]
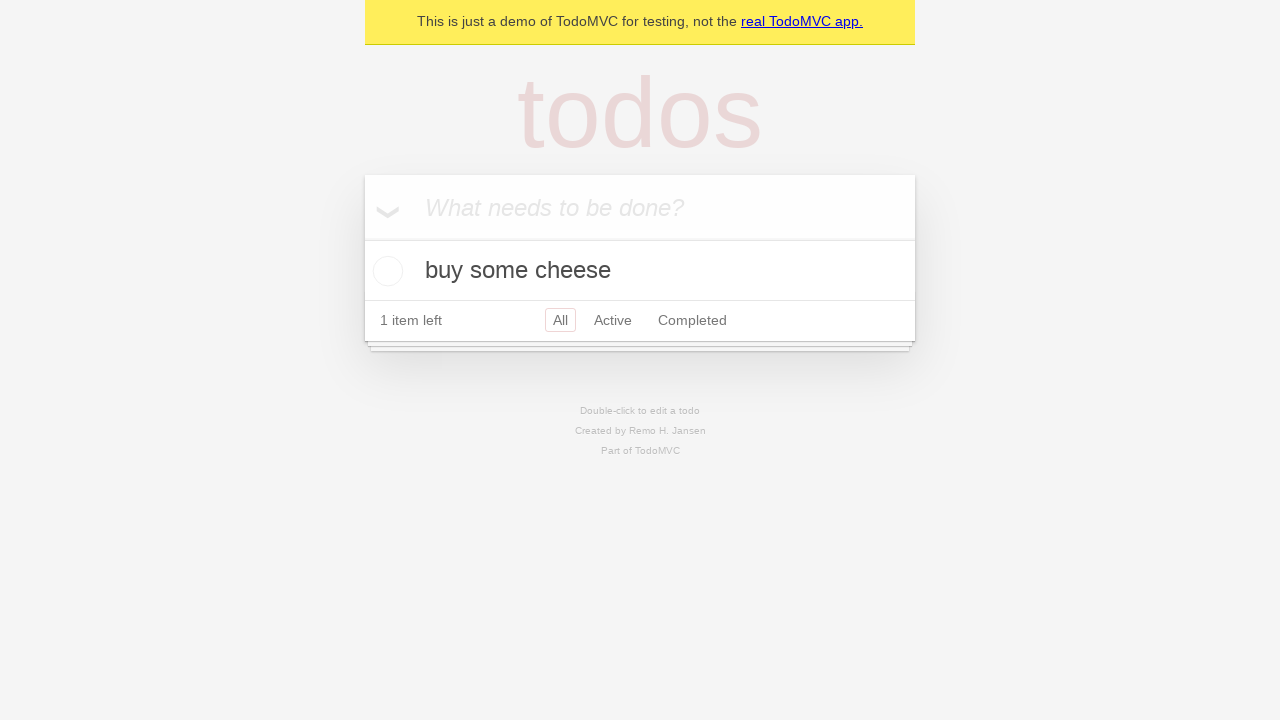

Filled input field with 'feed the cat' on internal:attr=[placeholder="What needs to be done?"i]
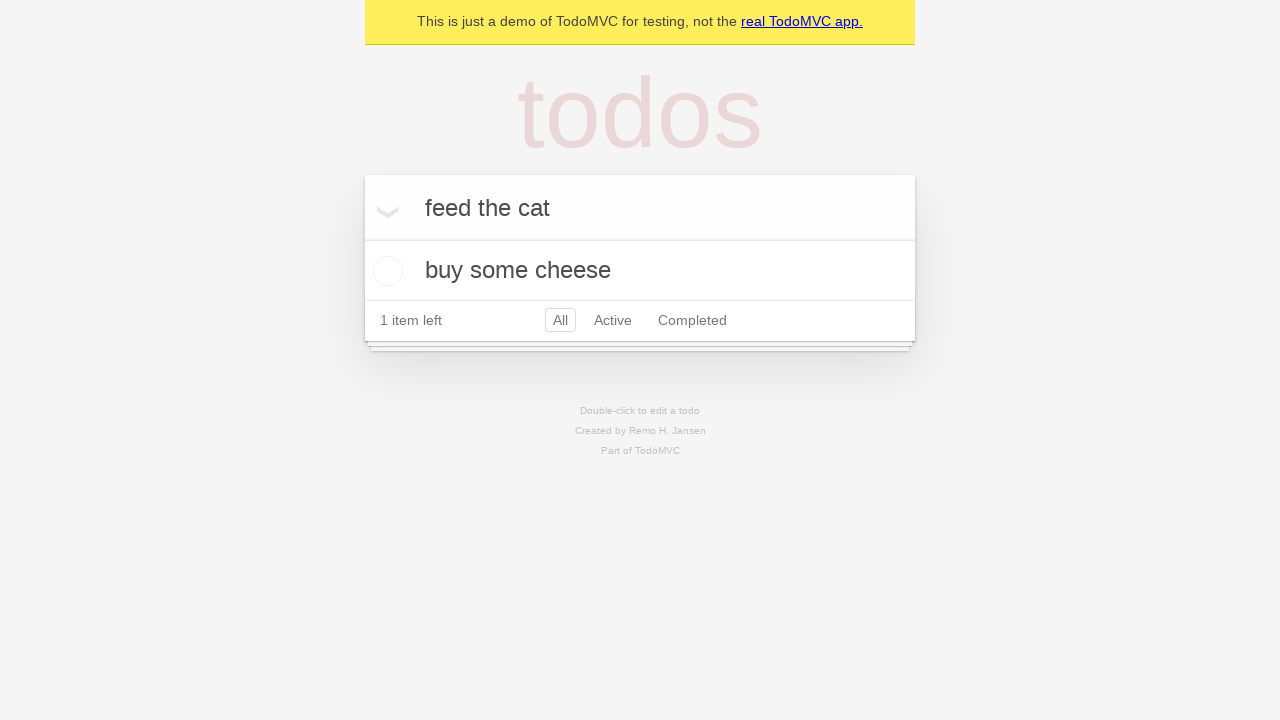

Pressed Enter to add 'feed the cat' todo on internal:attr=[placeholder="What needs to be done?"i]
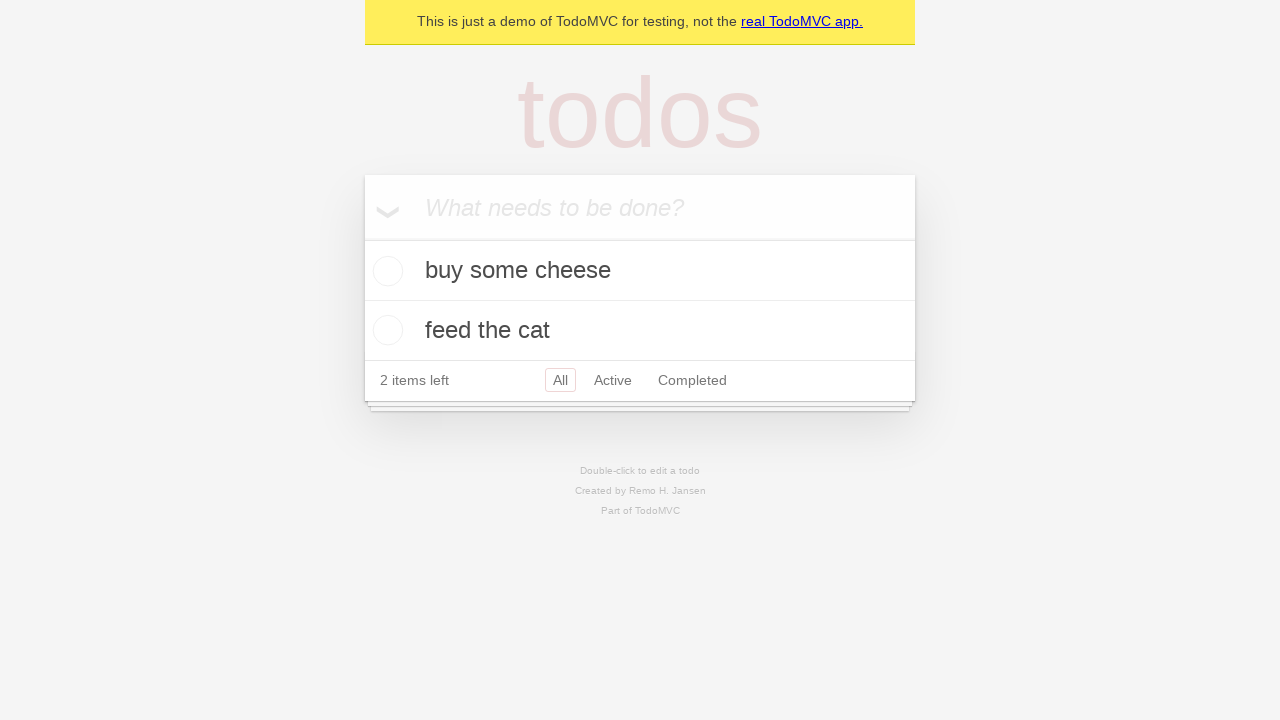

Filled input field with 'book a doctors appointment' on internal:attr=[placeholder="What needs to be done?"i]
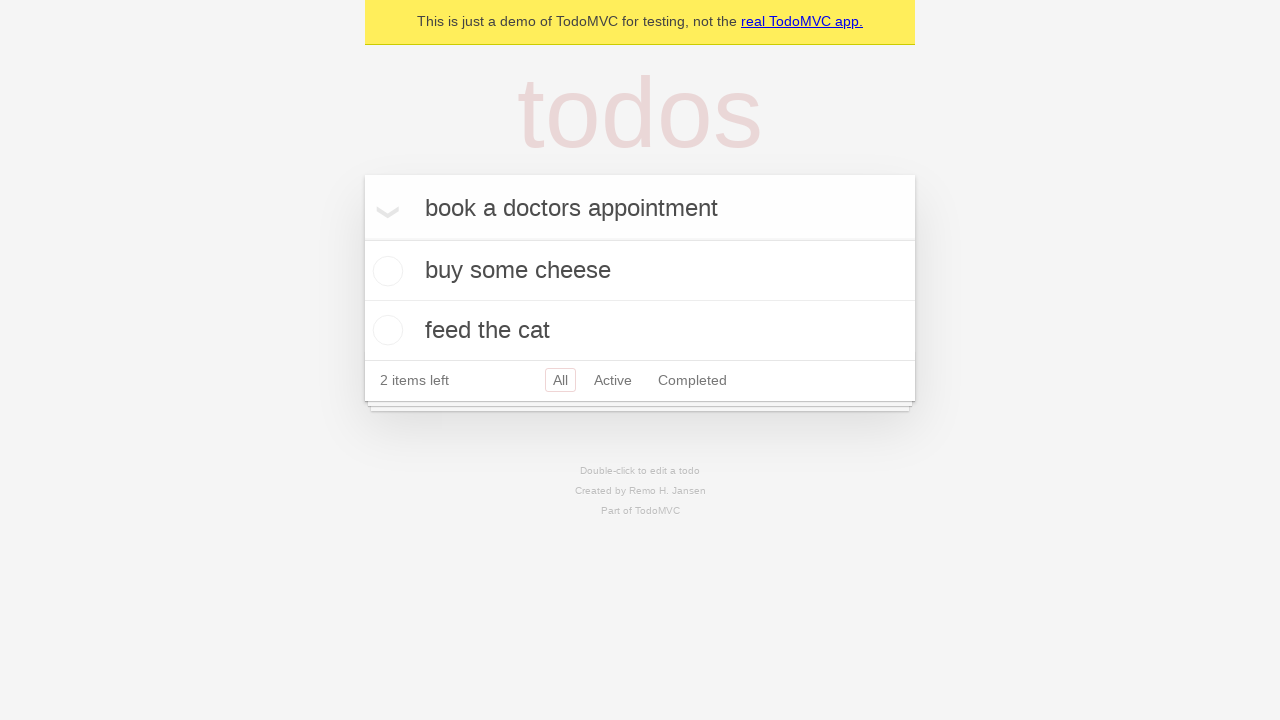

Pressed Enter to add 'book a doctors appointment' todo on internal:attr=[placeholder="What needs to be done?"i]
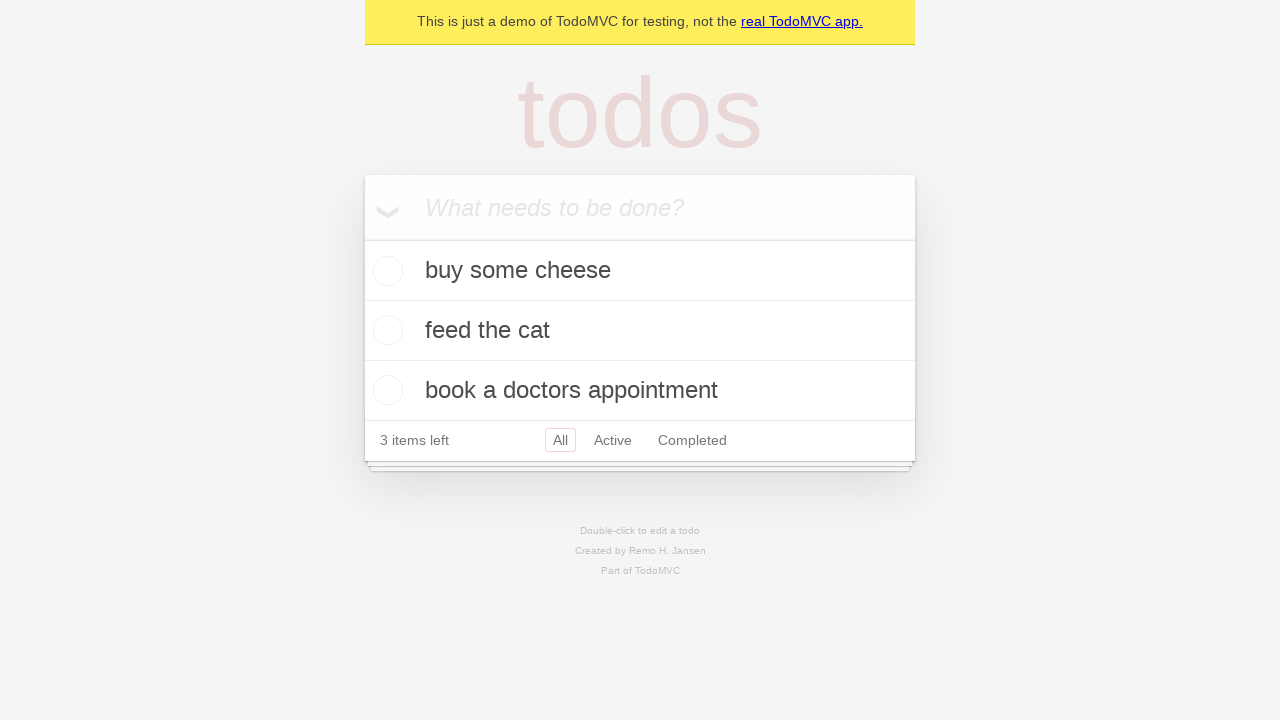

Checked the first todo item to mark it as completed at (385, 271) on .todo-list li .toggle >> nth=0
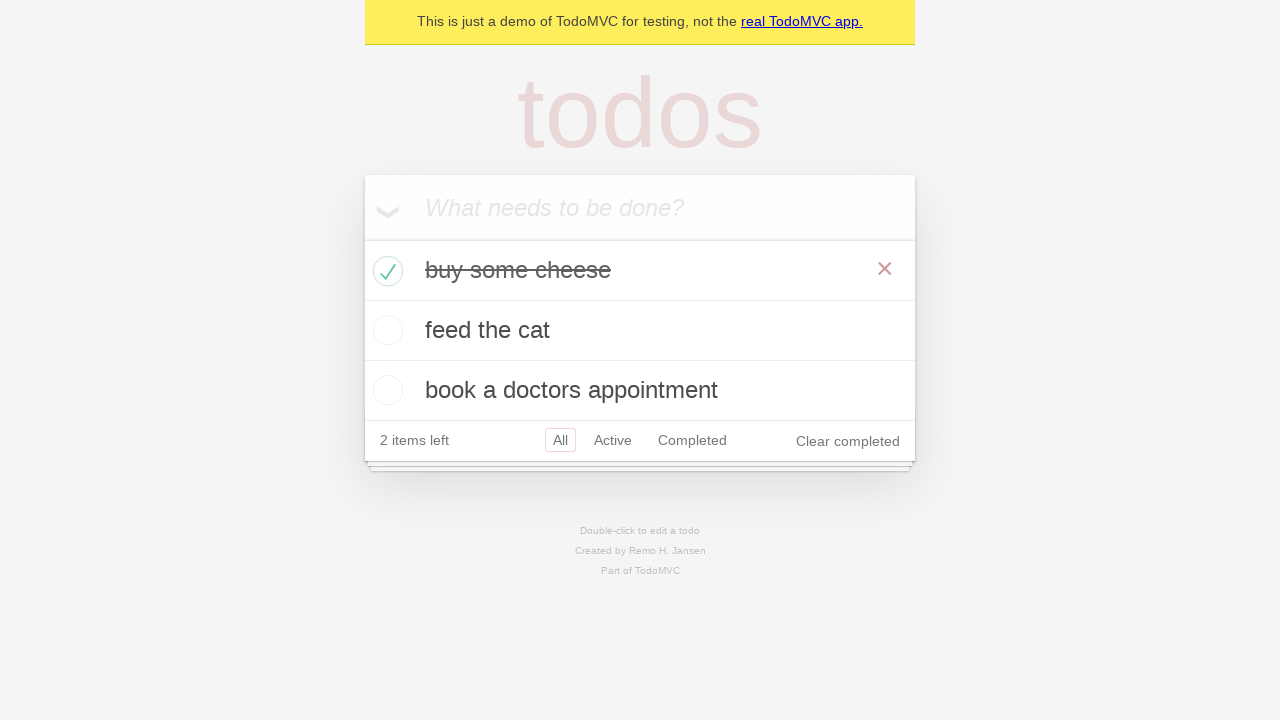

Clicked 'Clear completed' button to remove completed todo at (848, 441) on internal:role=button[name="Clear completed"i]
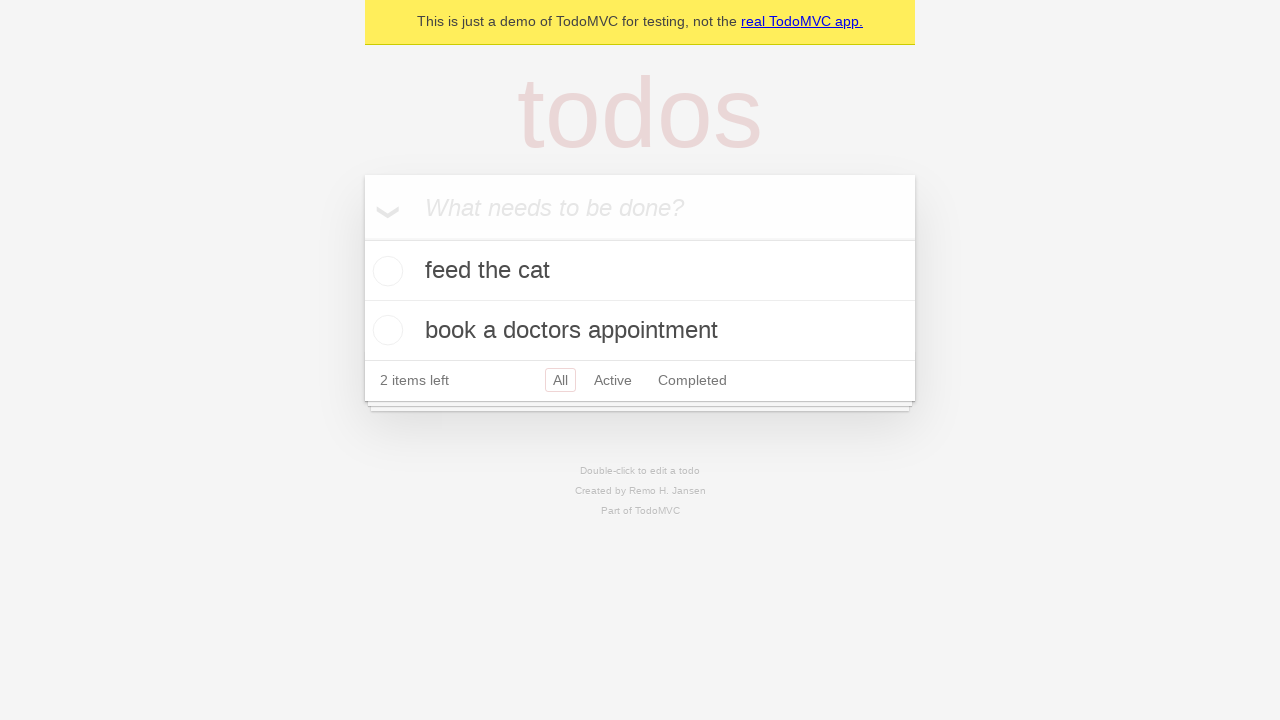

Verified that 'Clear completed' button is hidden when no completed items remain
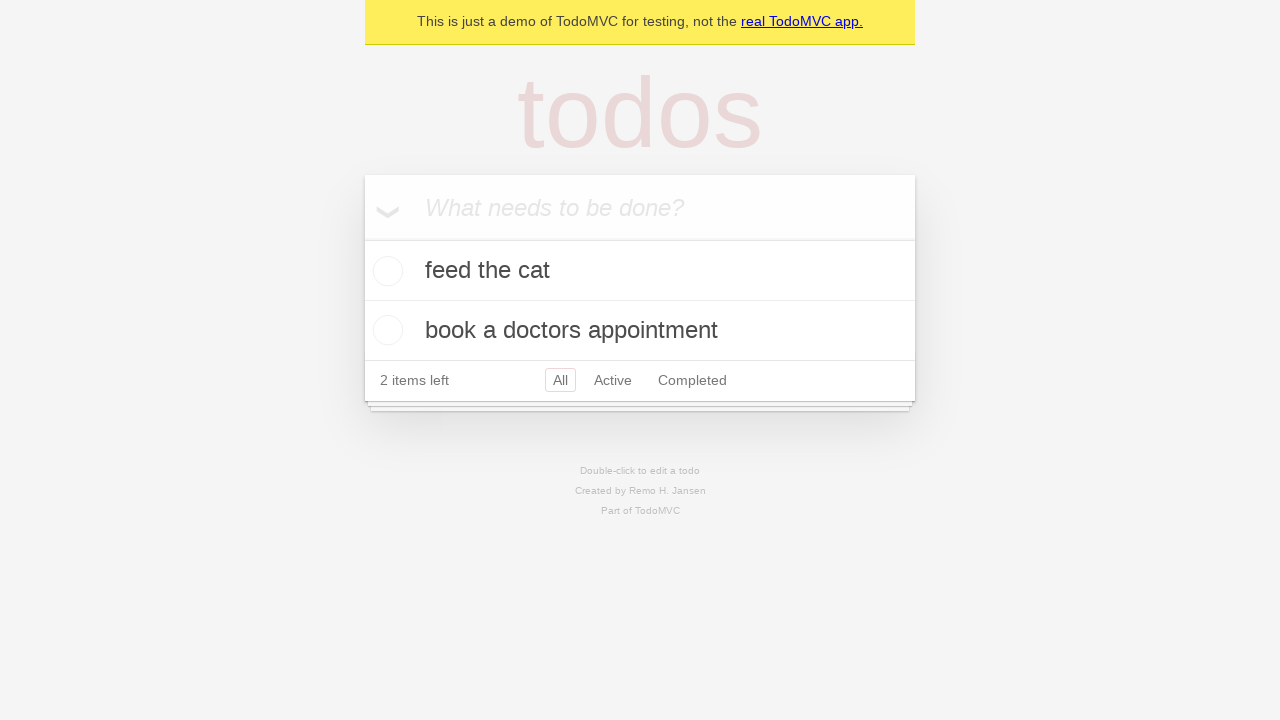

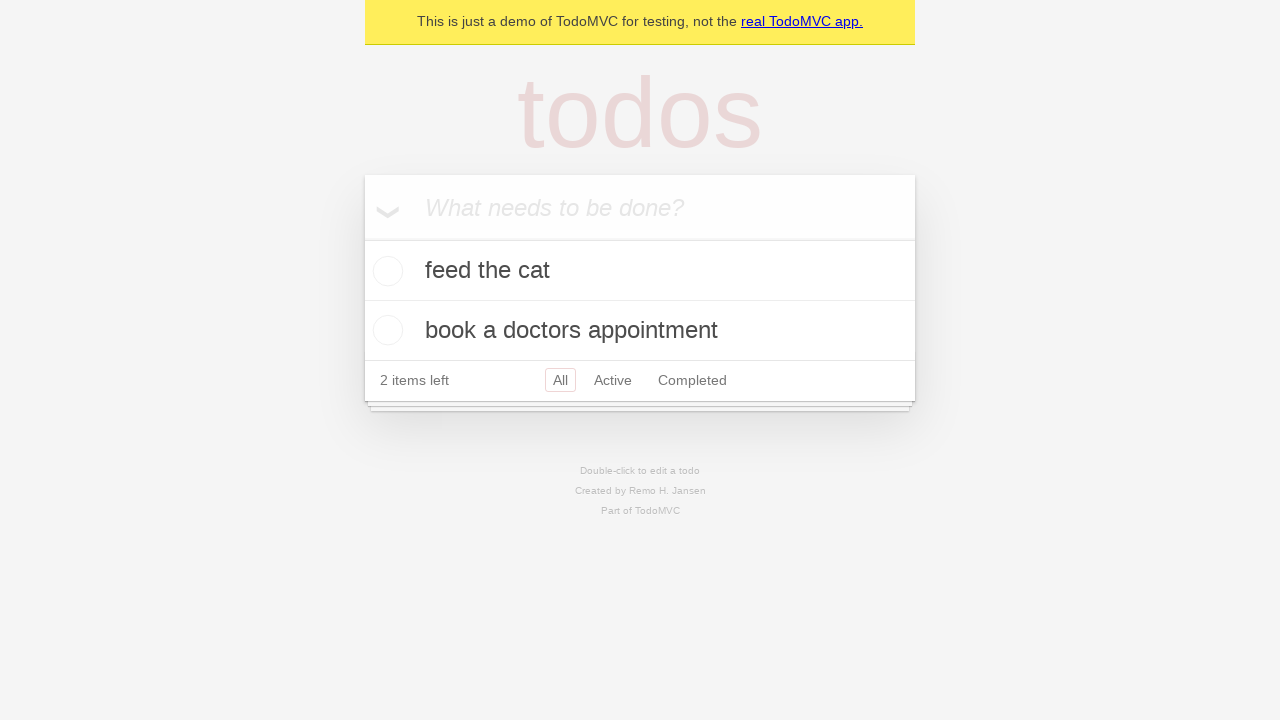